Tests element visibility on a practice page by checking if an element with text "Large & Deep DOM" exists using the count() method.

Starting URL: https://practice.expandtesting.com/

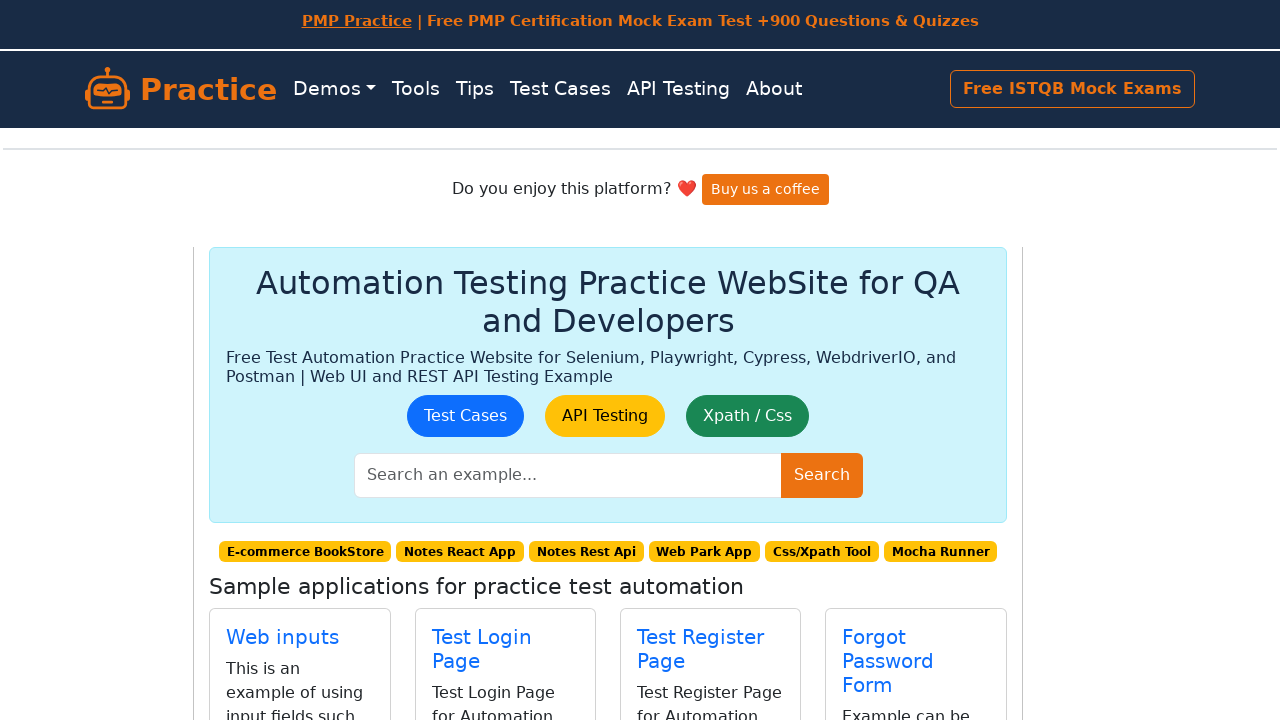

Navigated to practice page at https://practice.expandtesting.com/
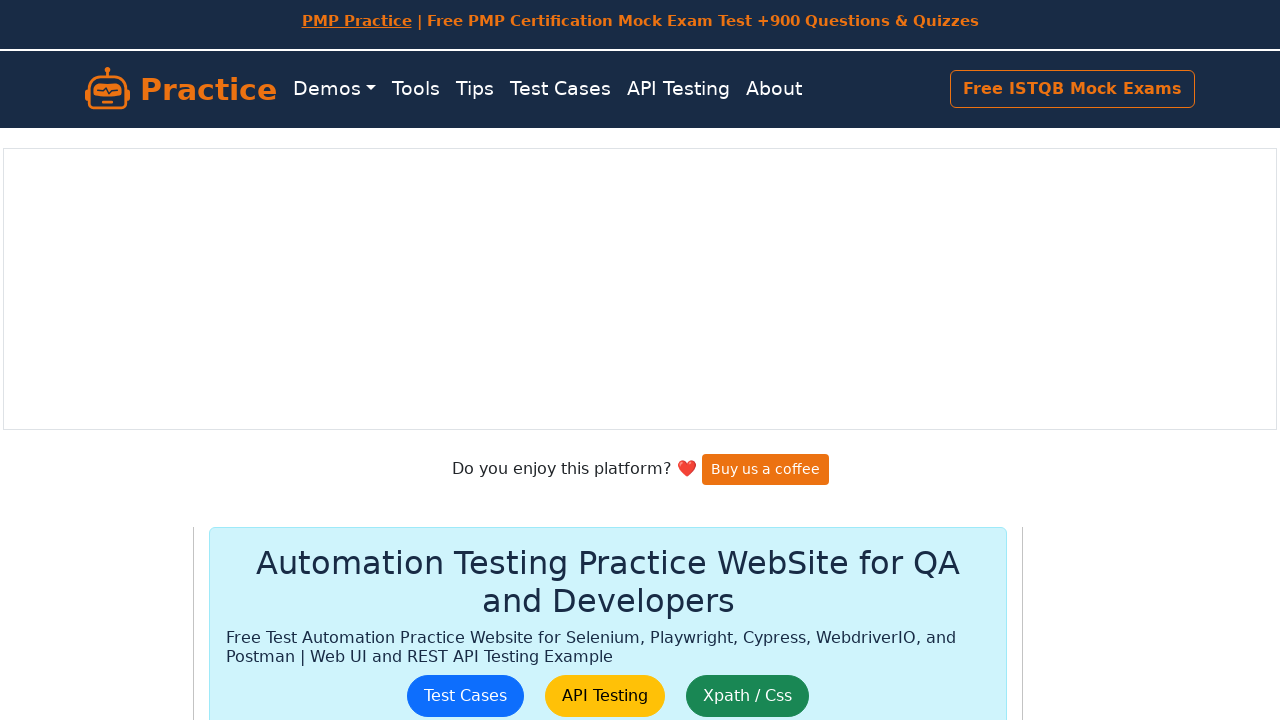

Created locator for 'Large & Deep DOM' element
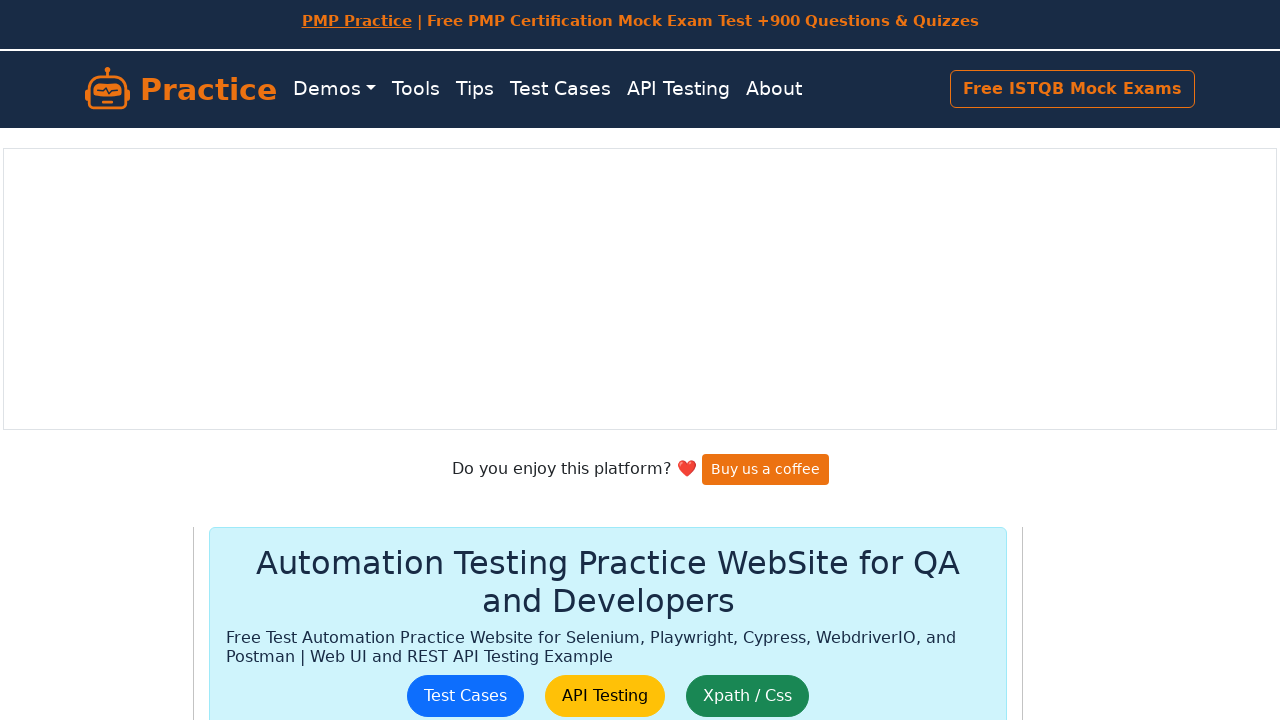

Retrieved count of 'Large & Deep DOM' elements: 1
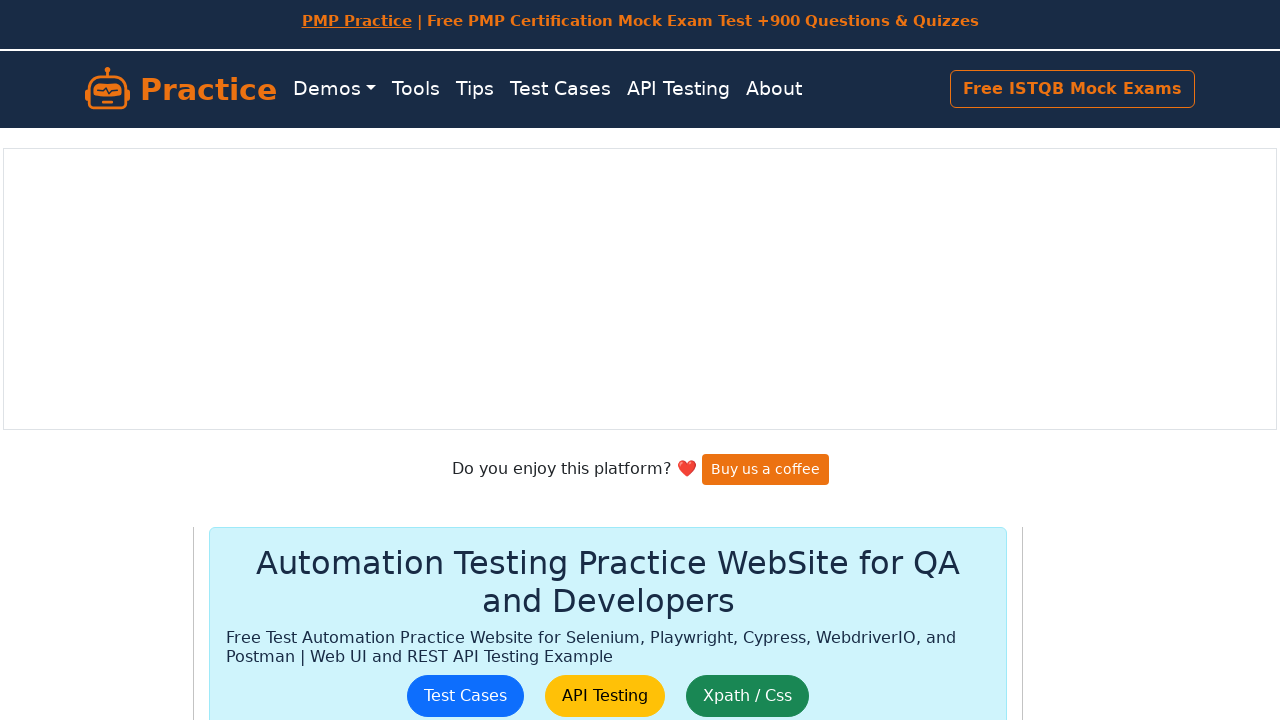

Element 'Large & Deep DOM' is VISIBLE (count >= 1)
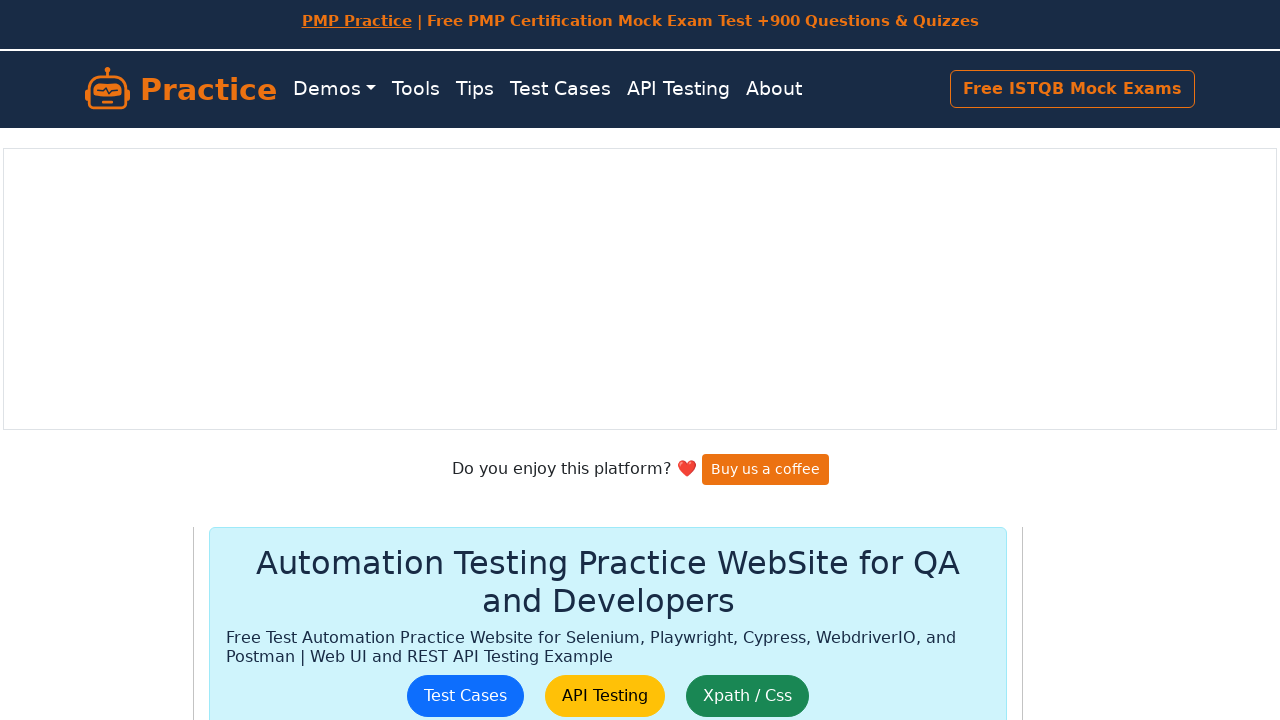

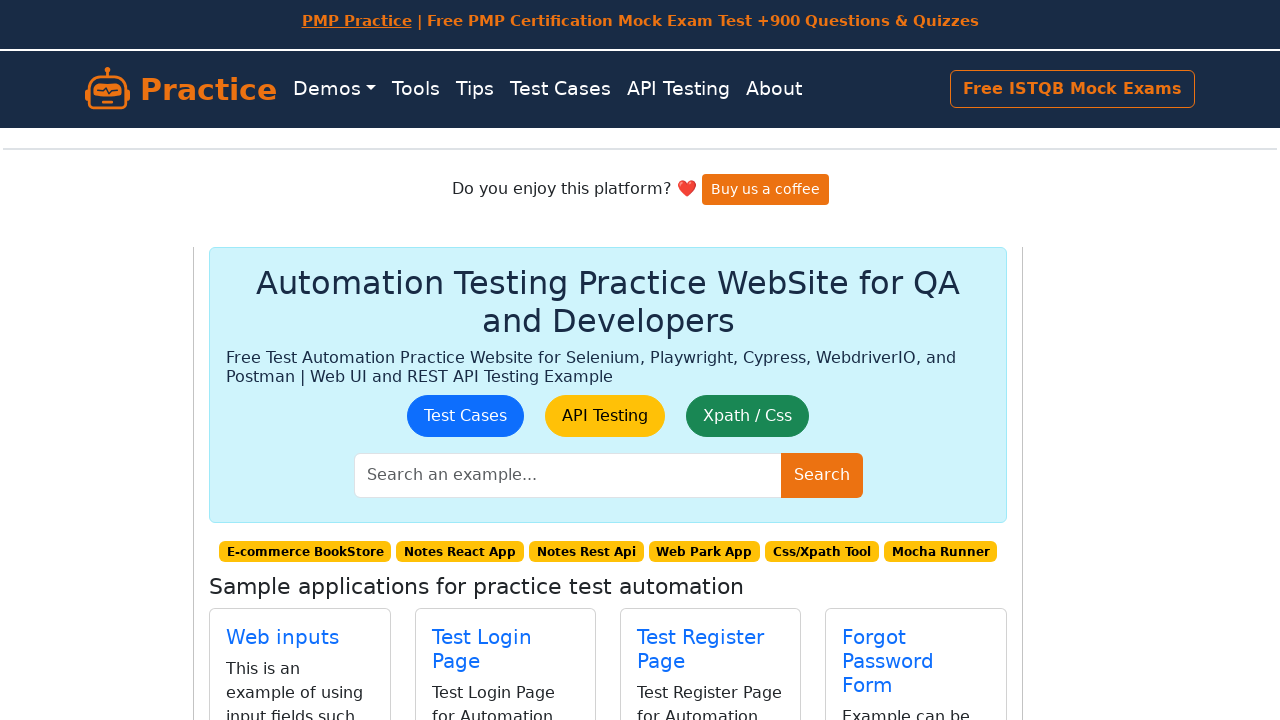